Tests dynamic control elements by clicking Remove button to make an element disappear, verifying the "It's gone!" message, then clicking Add button to make it reappear and verifying the "It's back!" message

Starting URL: https://the-internet.herokuapp.com/dynamic_controls

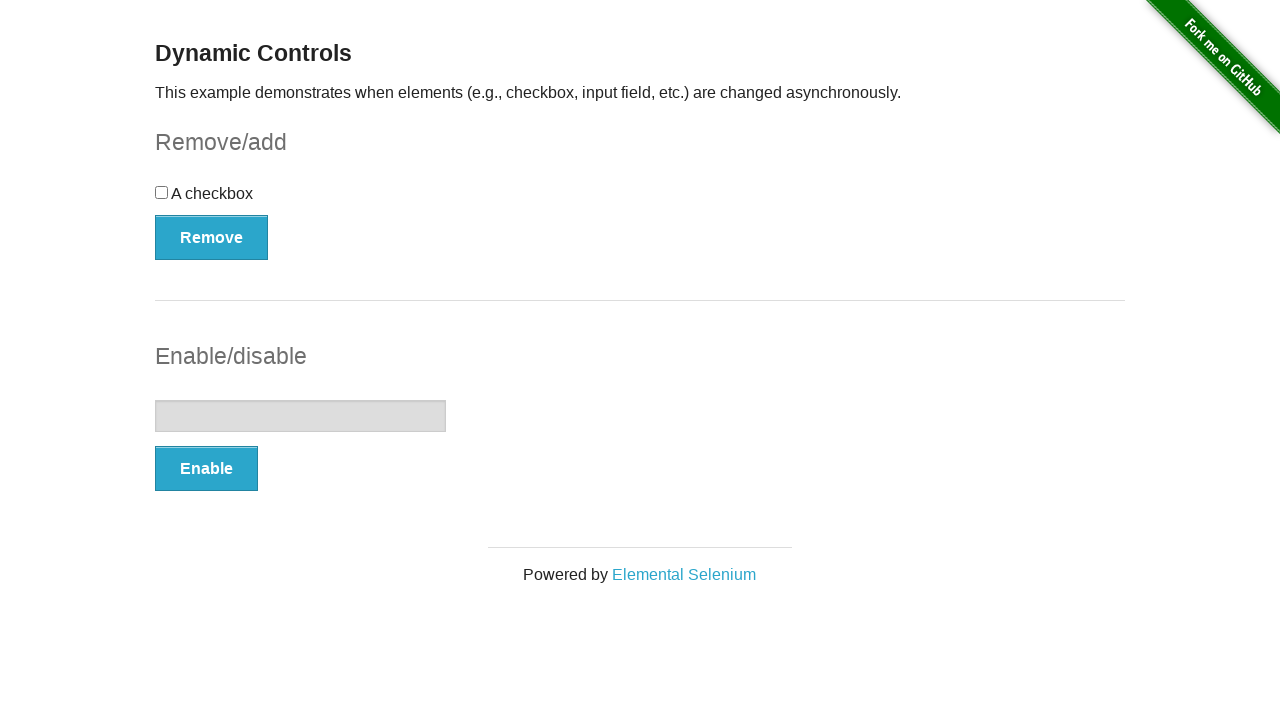

Clicked Remove button to make dynamic control element disappear at (212, 237) on xpath=//*[text()='Remove']
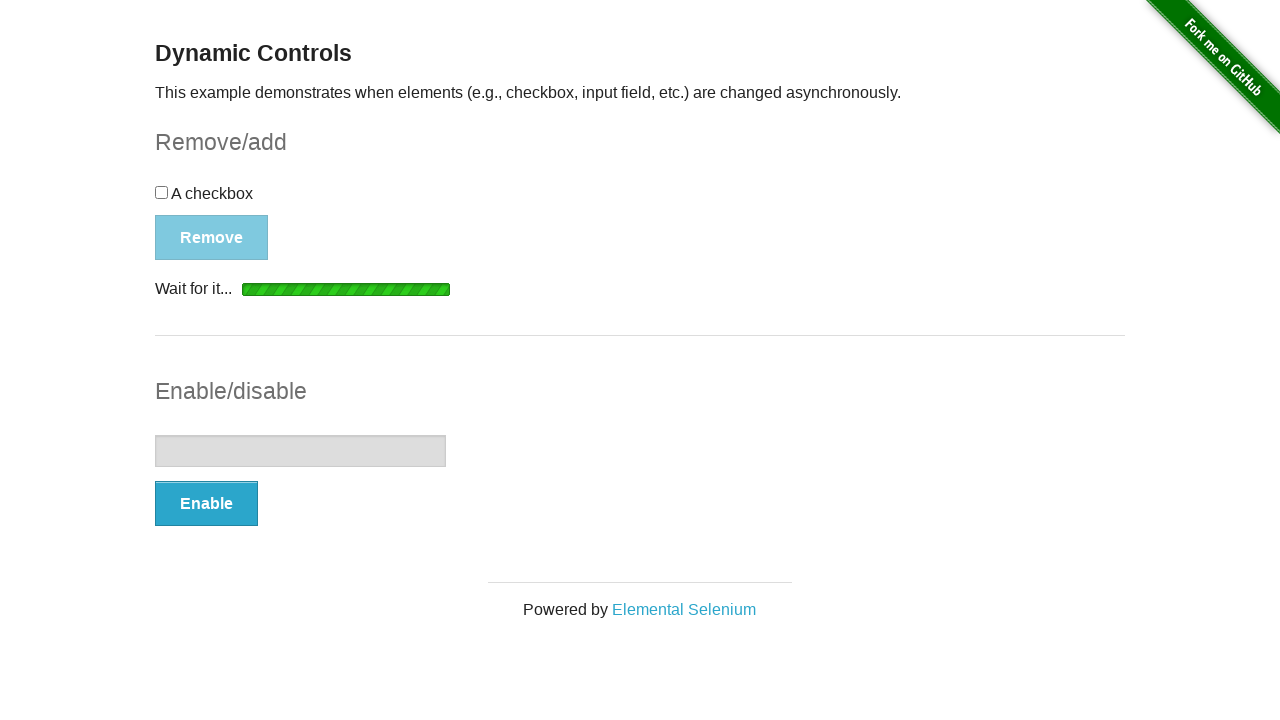

Message element became visible after clicking Remove
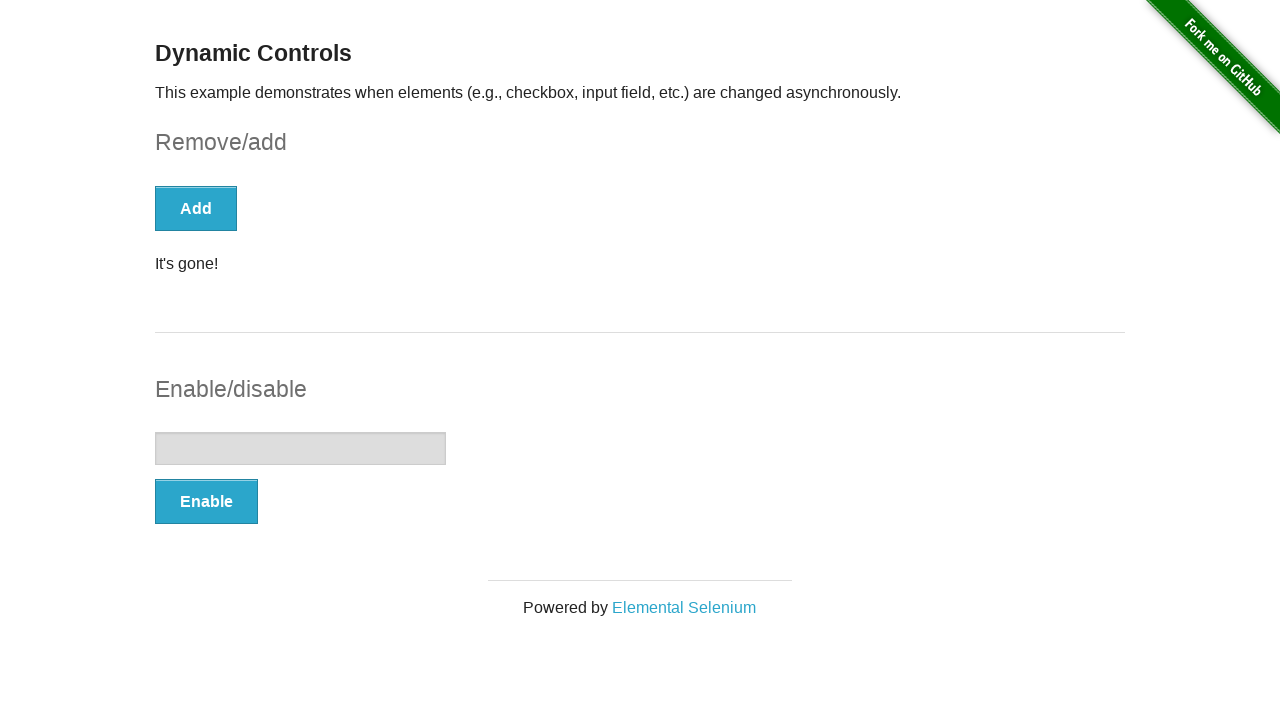

Located the message element
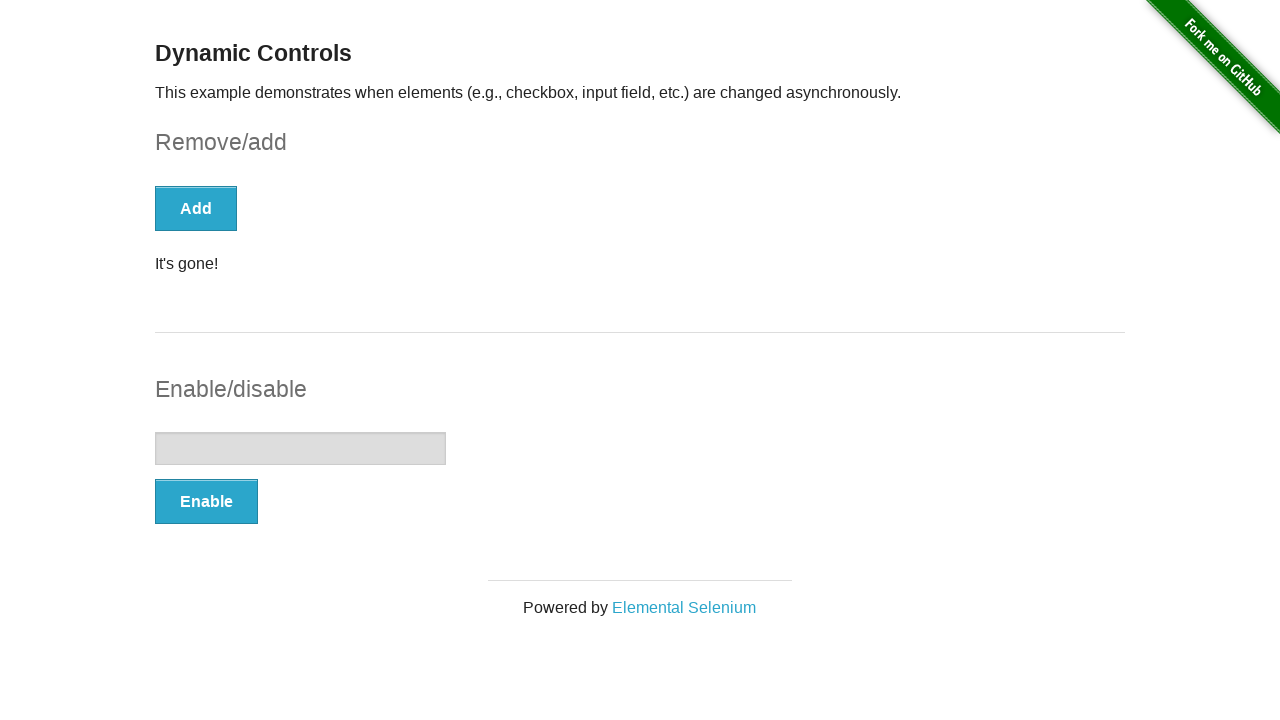

Verified that the message displays 'It's gone!'
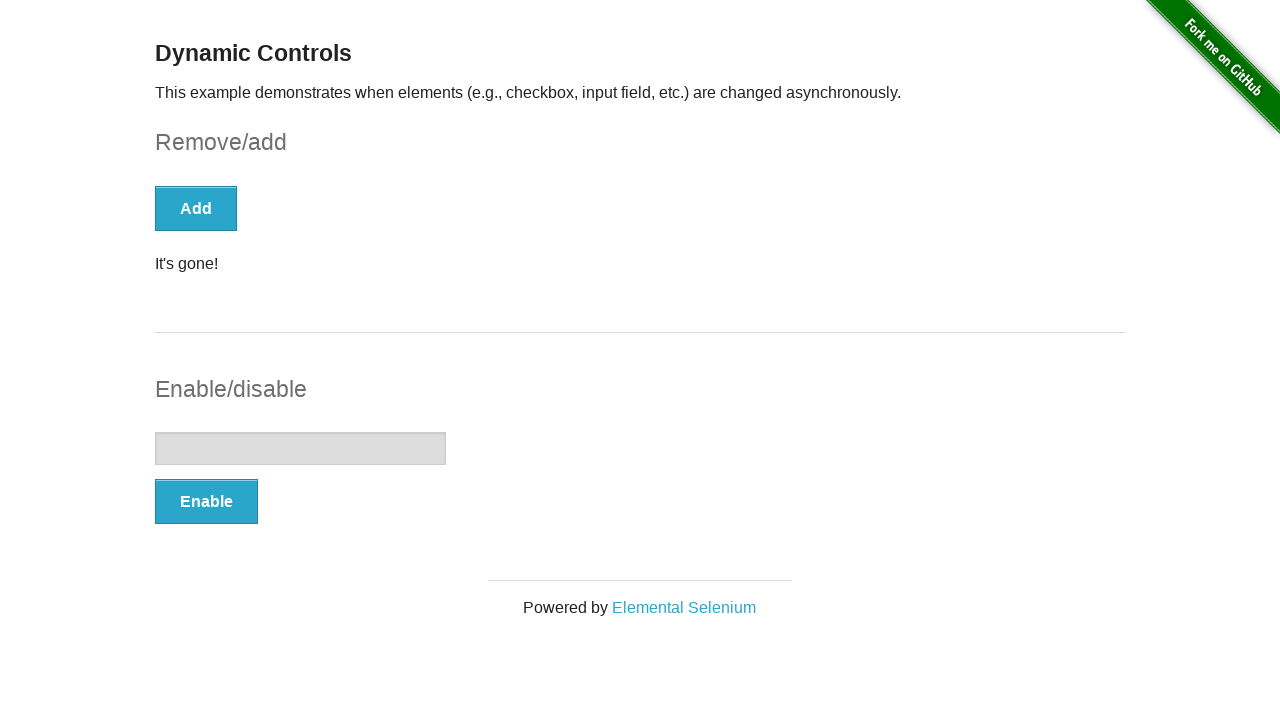

Clicked Add button to make dynamic control element reappear at (196, 208) on xpath=//*[text()='Add']
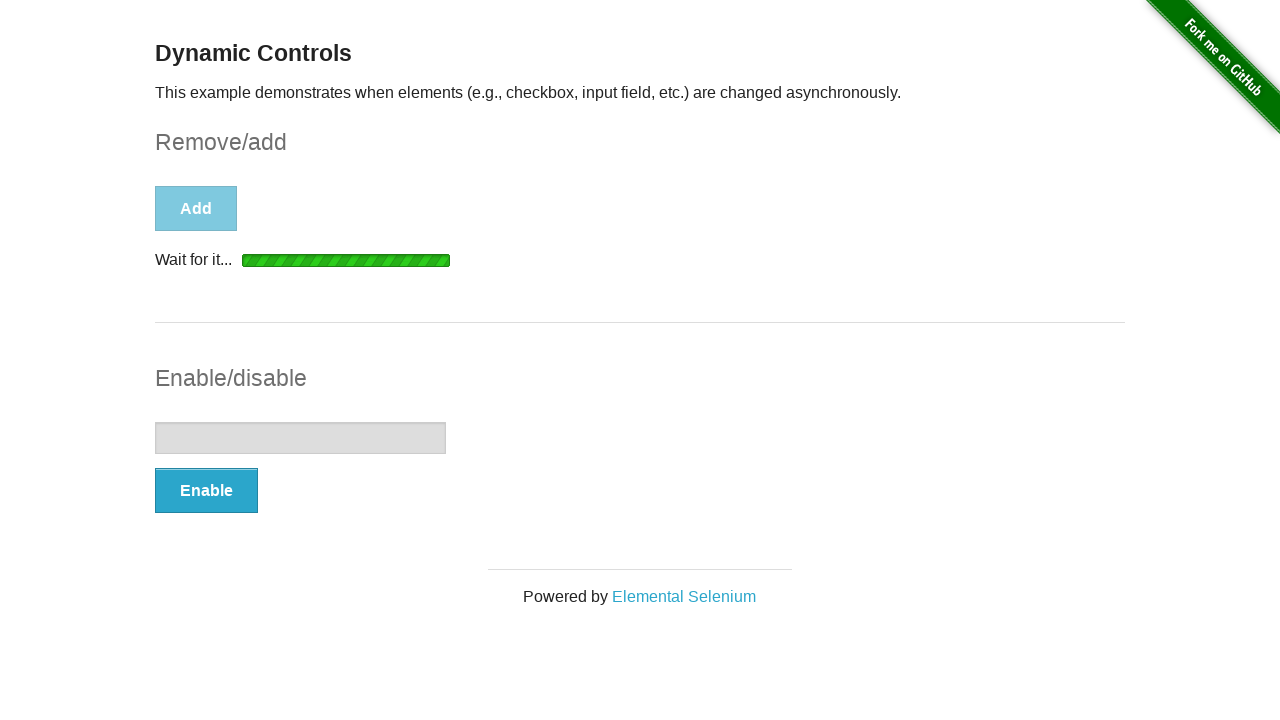

Message element became visible after clicking Add
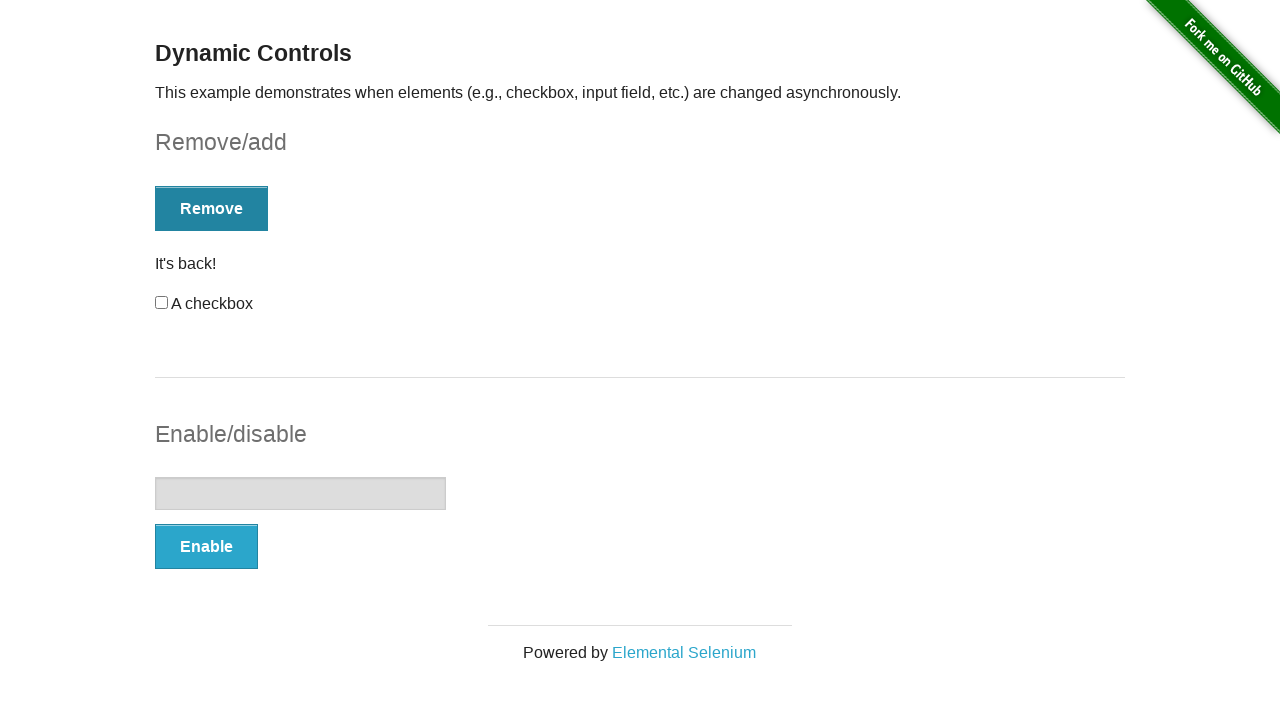

Located the message element
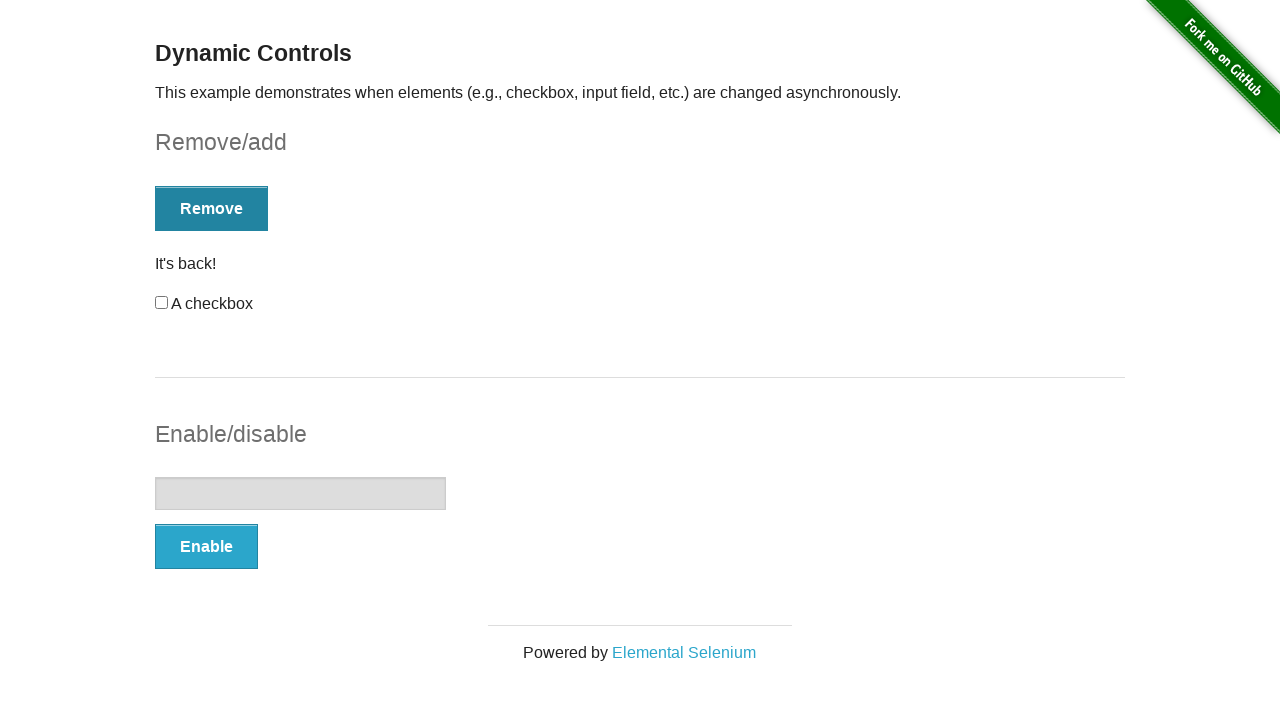

Verified that the message displays 'It's back!'
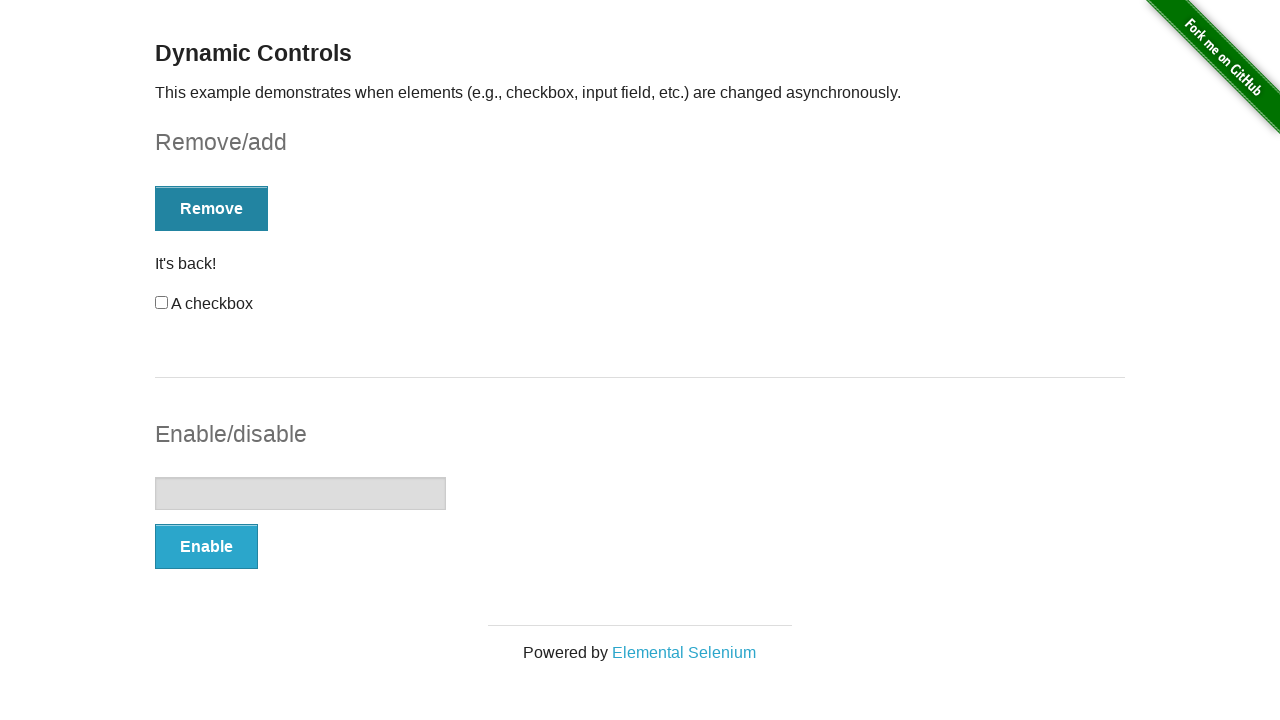

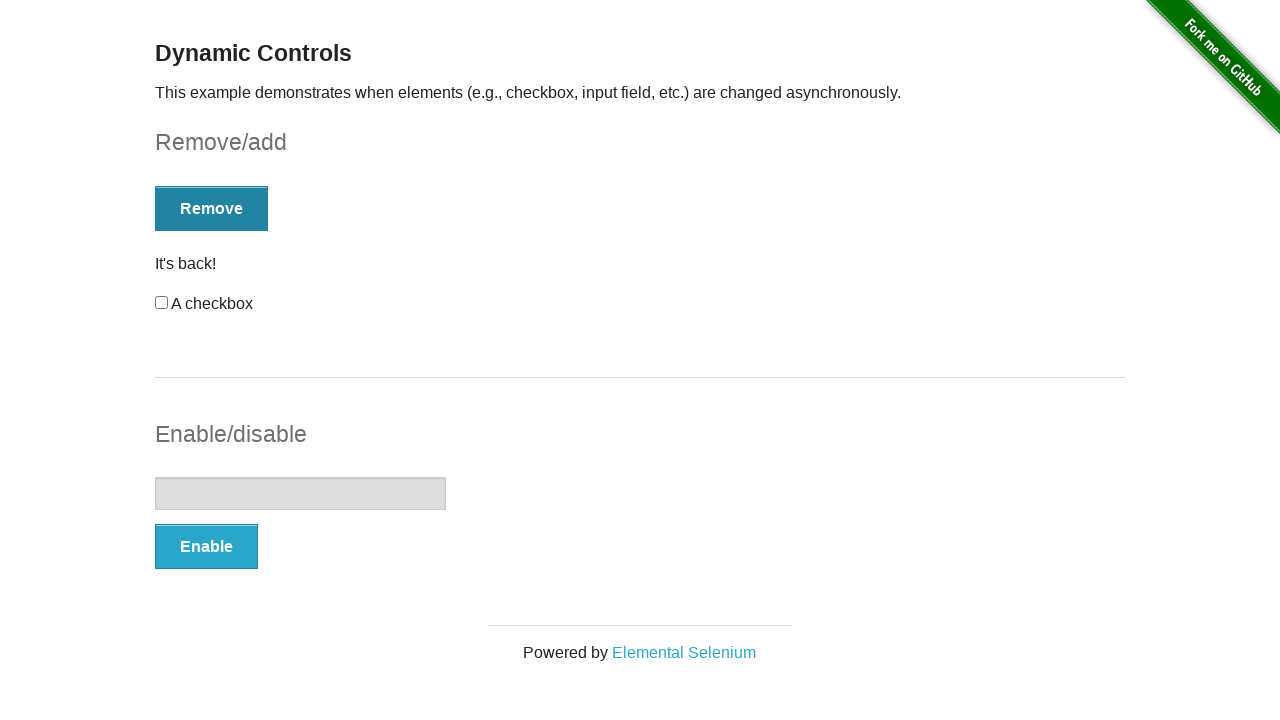